Tests browser window manipulation by getting and setting window size and position on the Maybelline website

Starting URL: https://www.maybelline.com

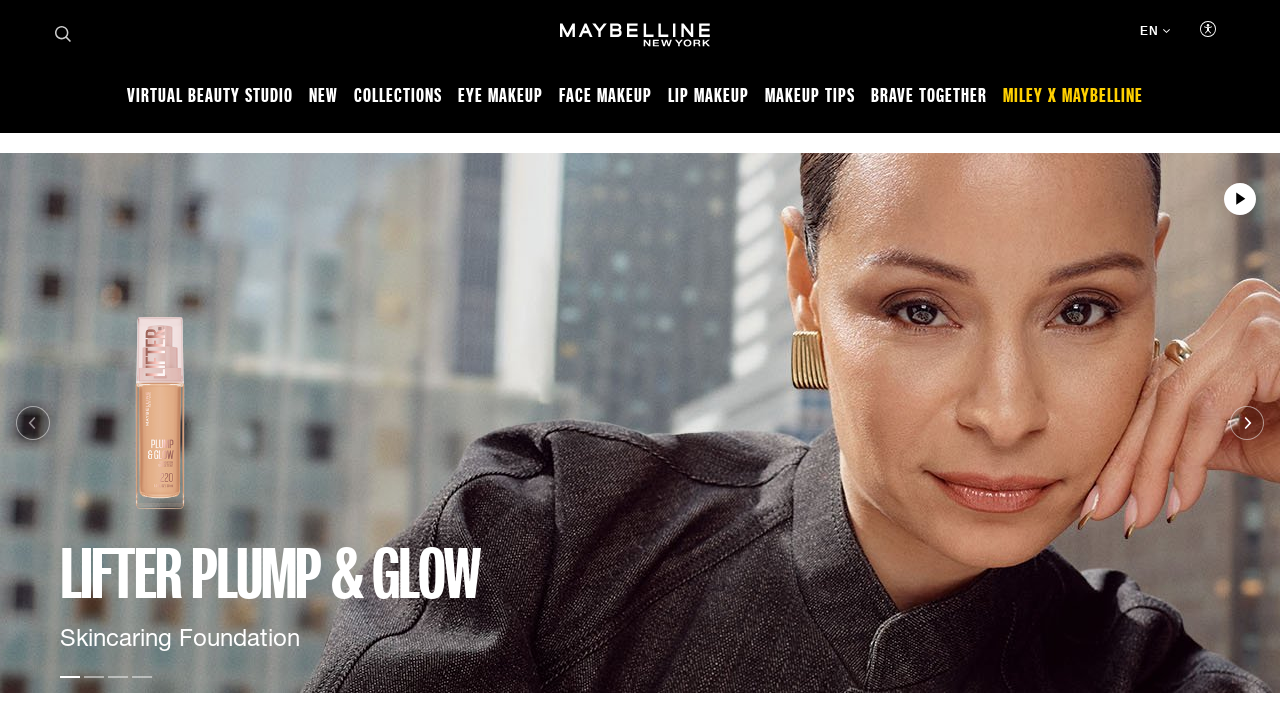

Retrieved current viewport size
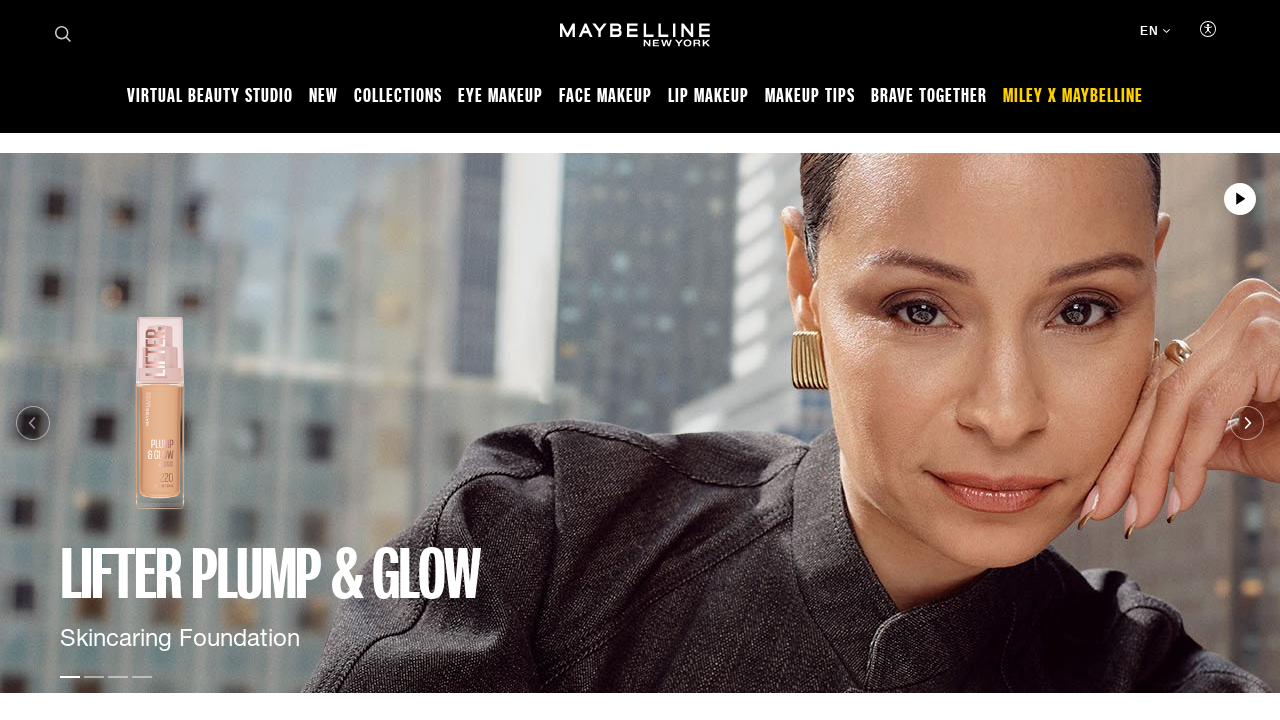

Waited 3 seconds before resizing viewport
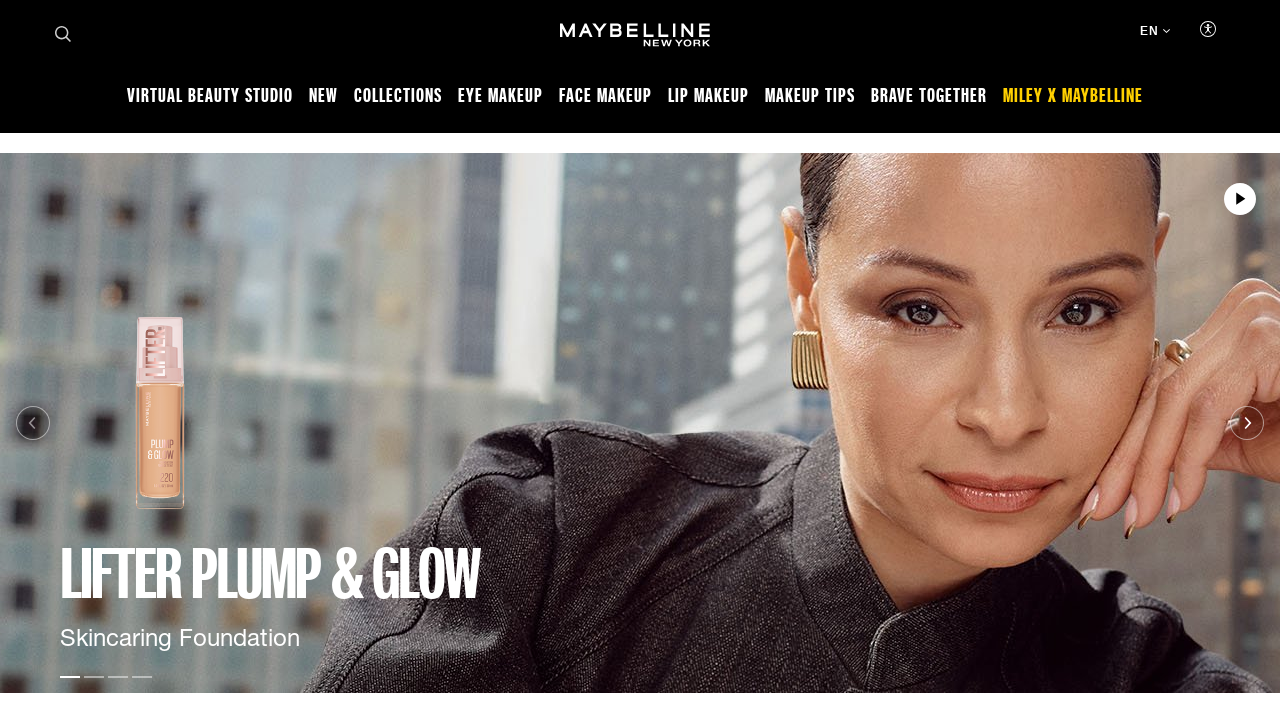

Set viewport size to 500x500 pixels
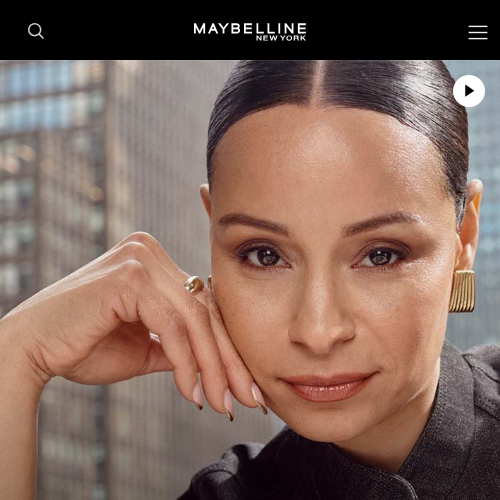

Waited 4 seconds after viewport resize
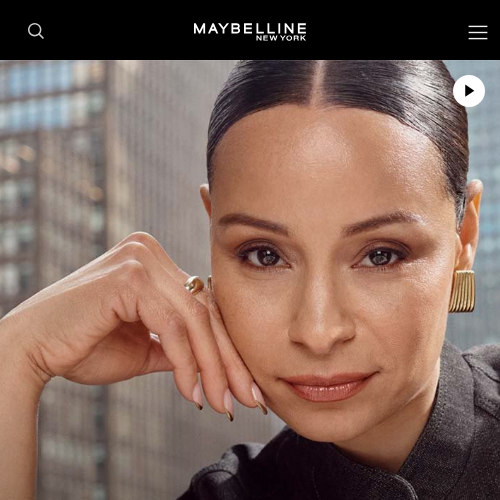

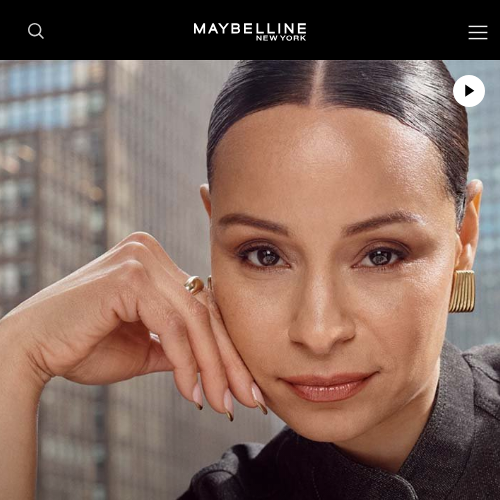